Tests FAQ accordion functionality by clicking on the delivery outside MKAD question and verifying the answer text is displayed

Starting URL: https://qa-scooter.praktikum-services.ru/

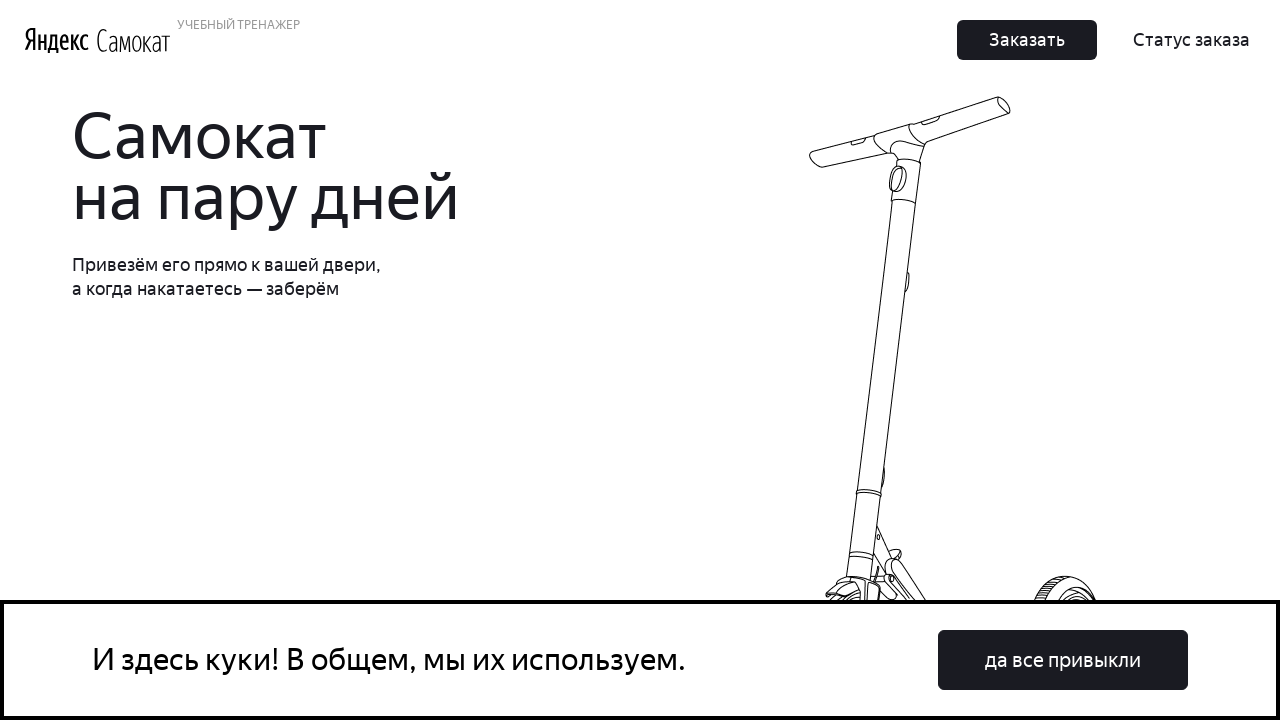

Page loaded and DOM content ready
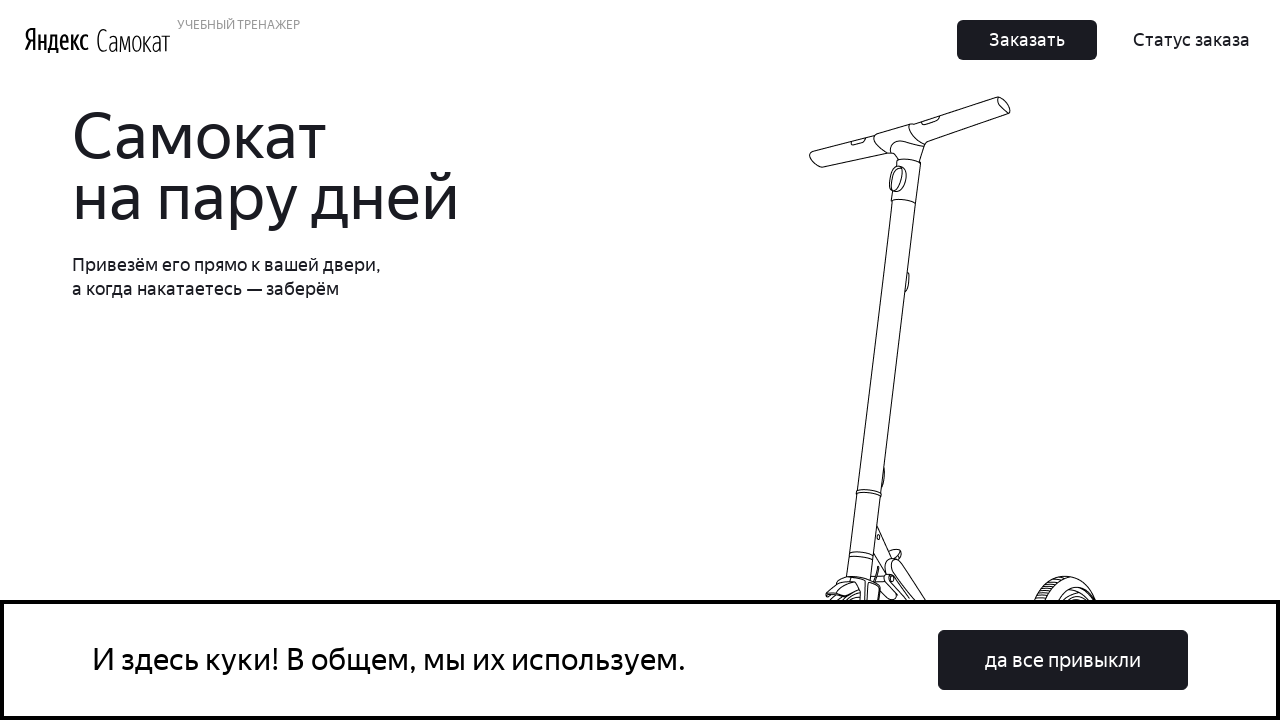

Located FAQ question about delivery outside MKAD
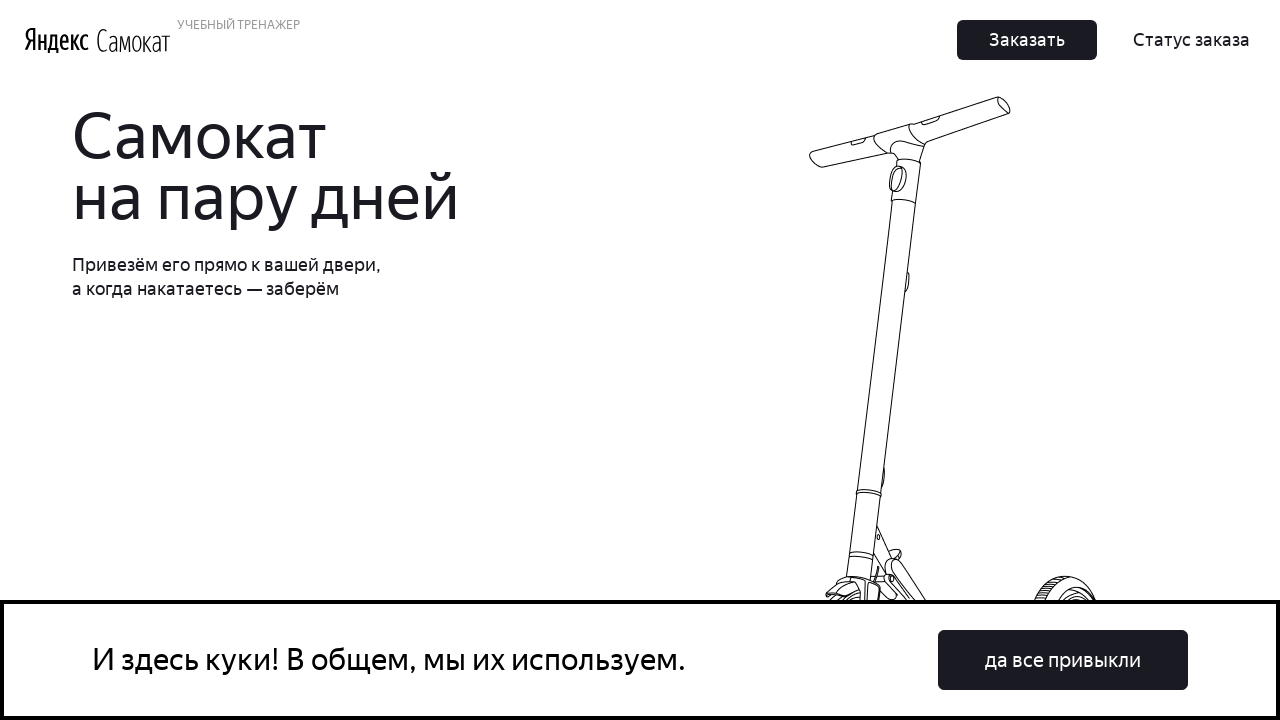

Scrolled to FAQ question element
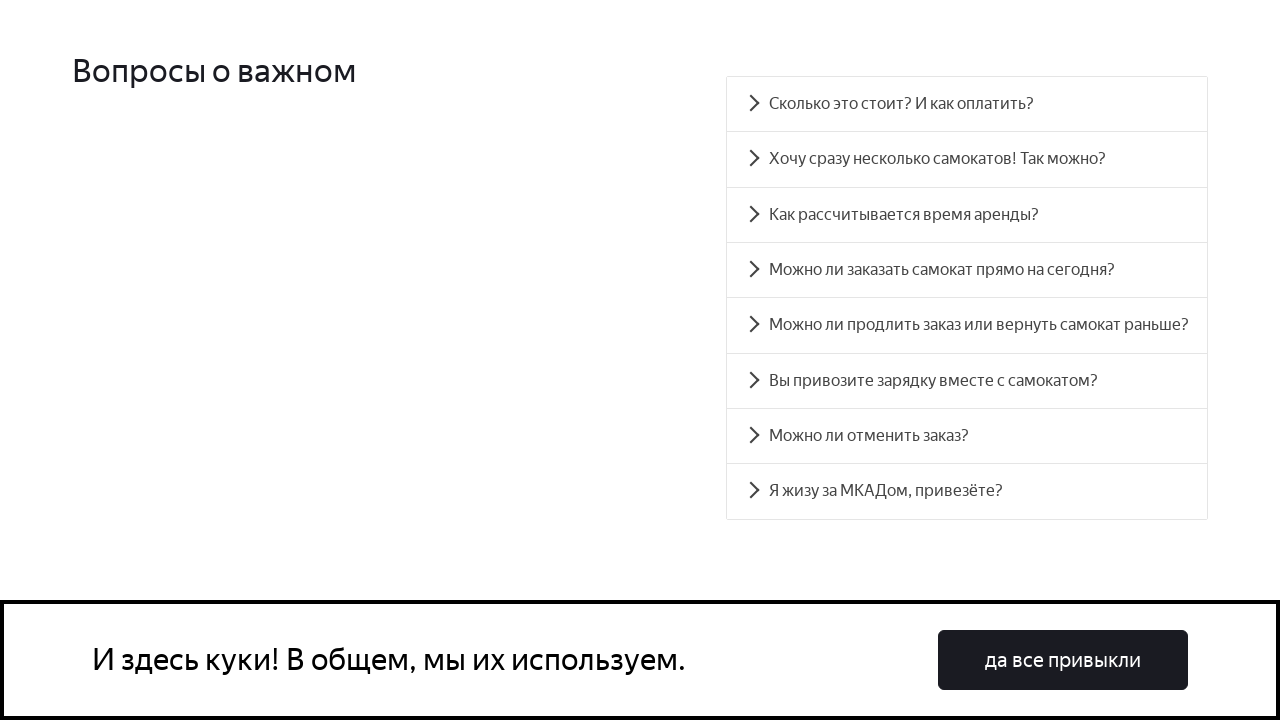

Clicked on FAQ question about delivery outside MKAD at (967, 492) on //*[text()='Я жизу за МКАДом, привезёте?']
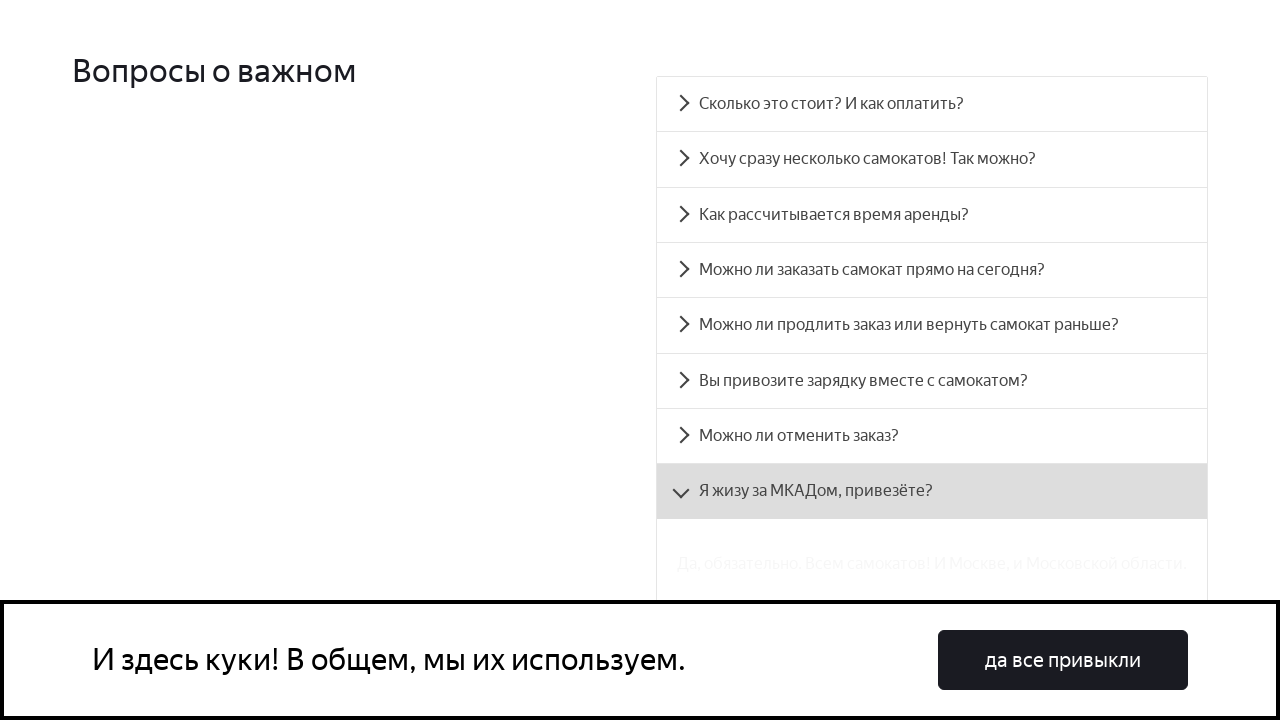

Answer text appeared and is visible
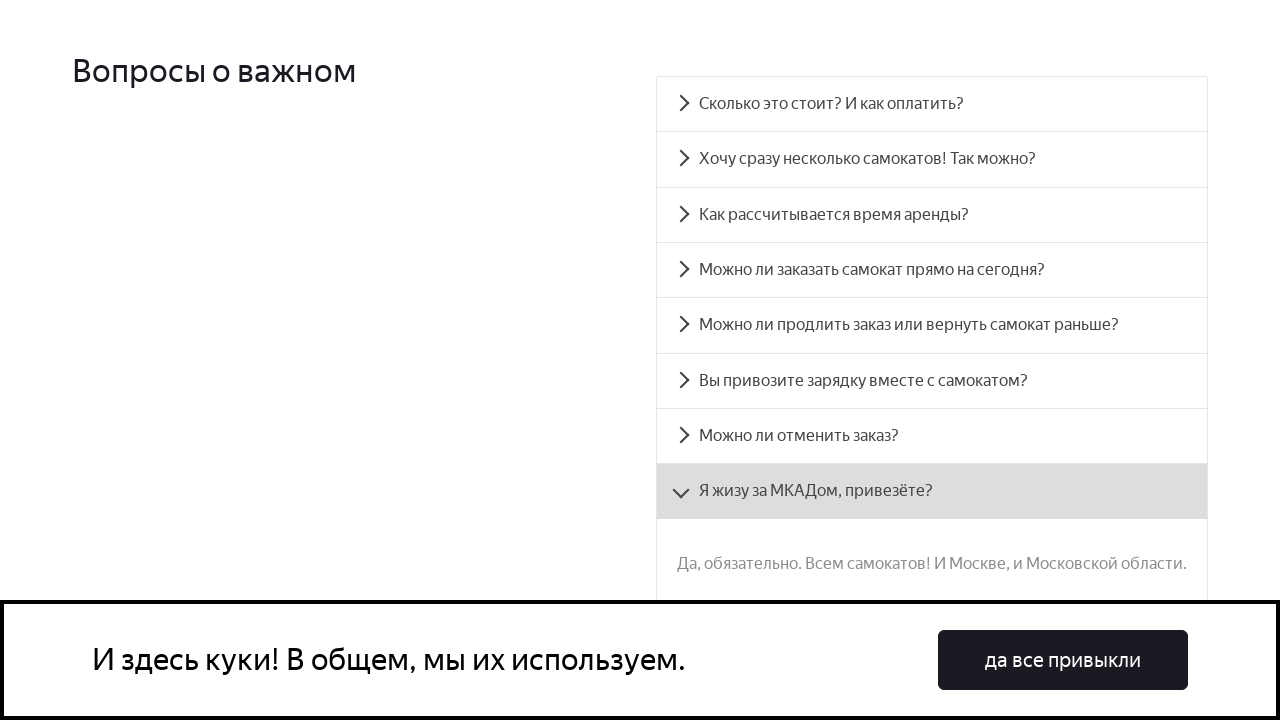

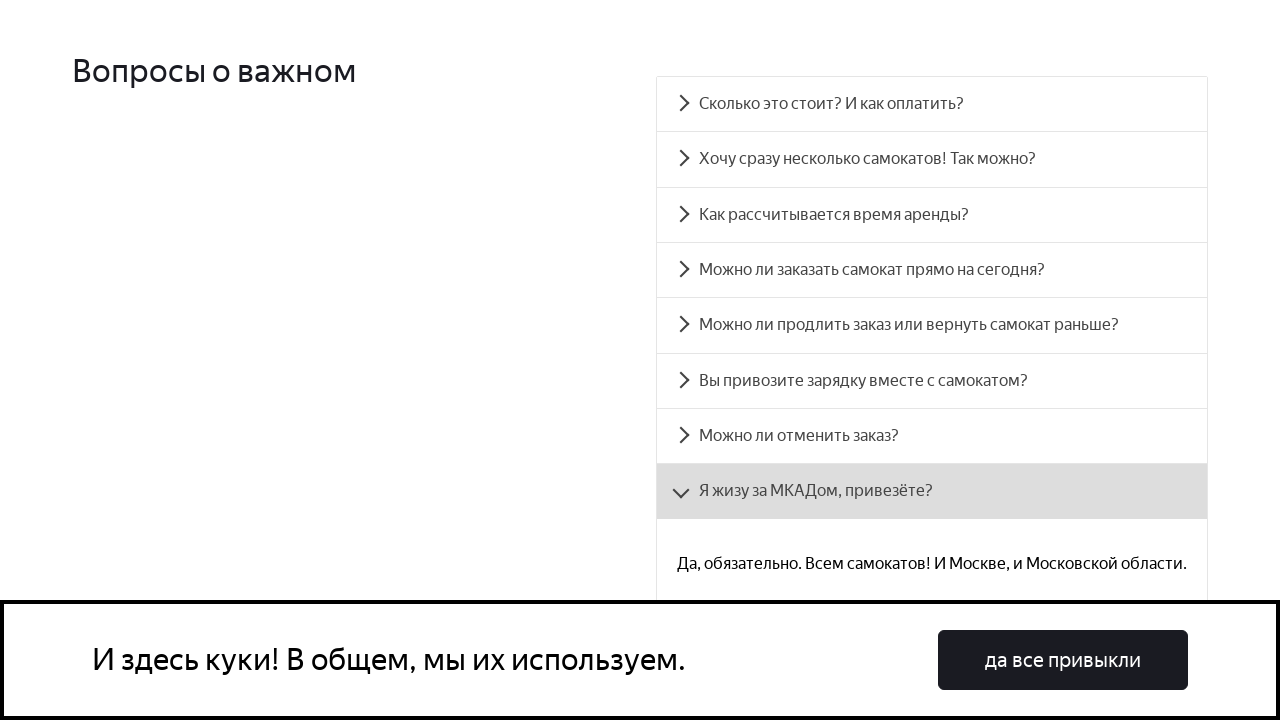